Tests navigation to Top Deals page, switches to the new window, and searches for an item in the deals section

Starting URL: https://rahulshettyacademy.com/seleniumPractise/#/

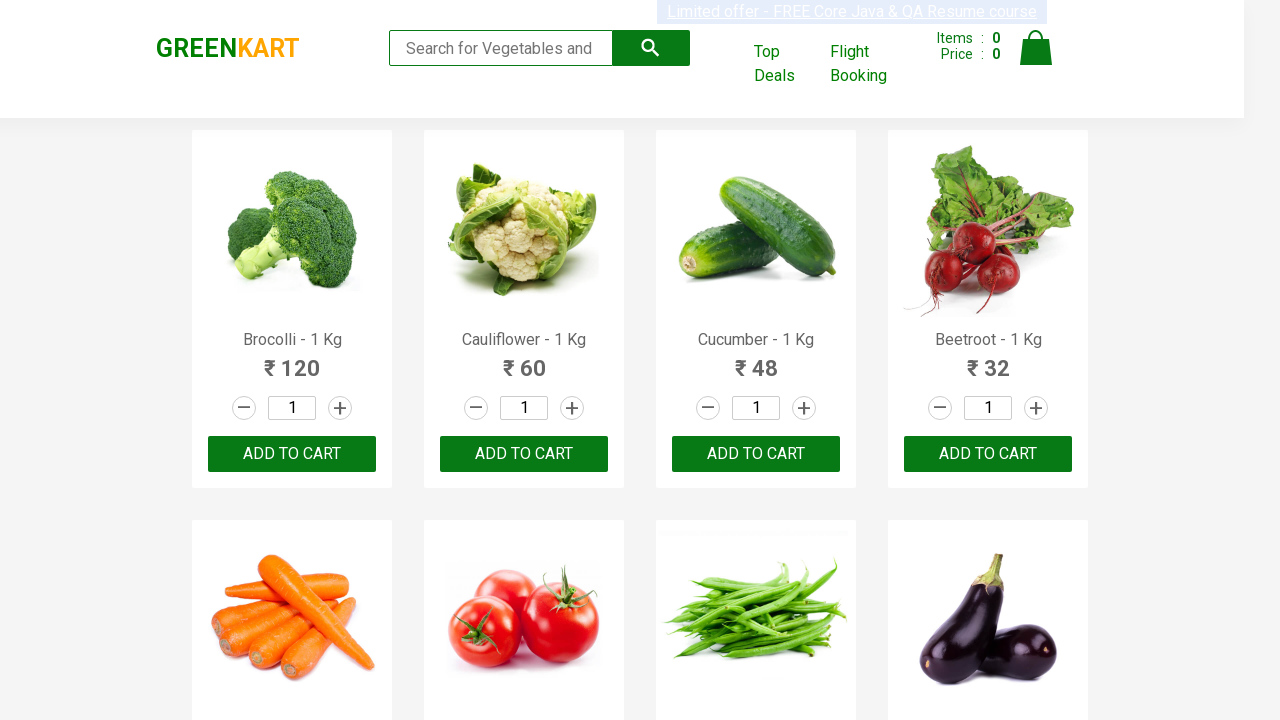

Clicked on Top Deals link to open new window at (787, 64) on a:text('Top Deals')
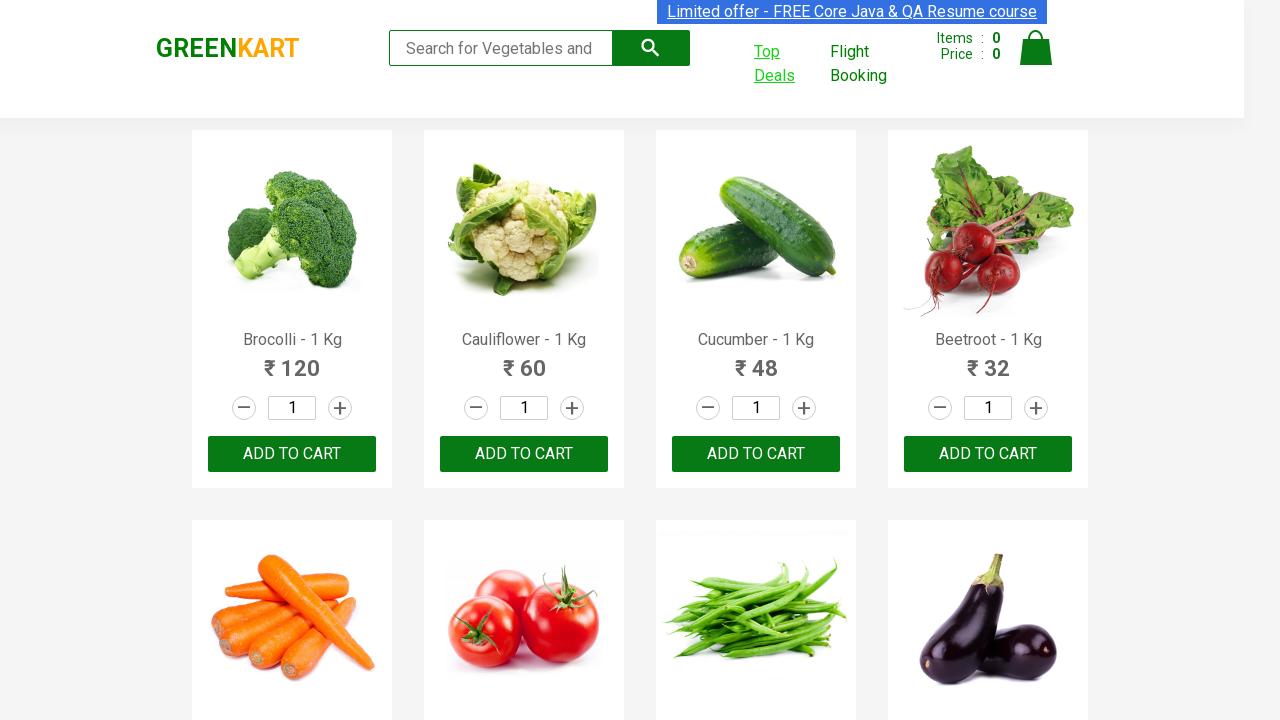

New window/tab opened for Top Deals
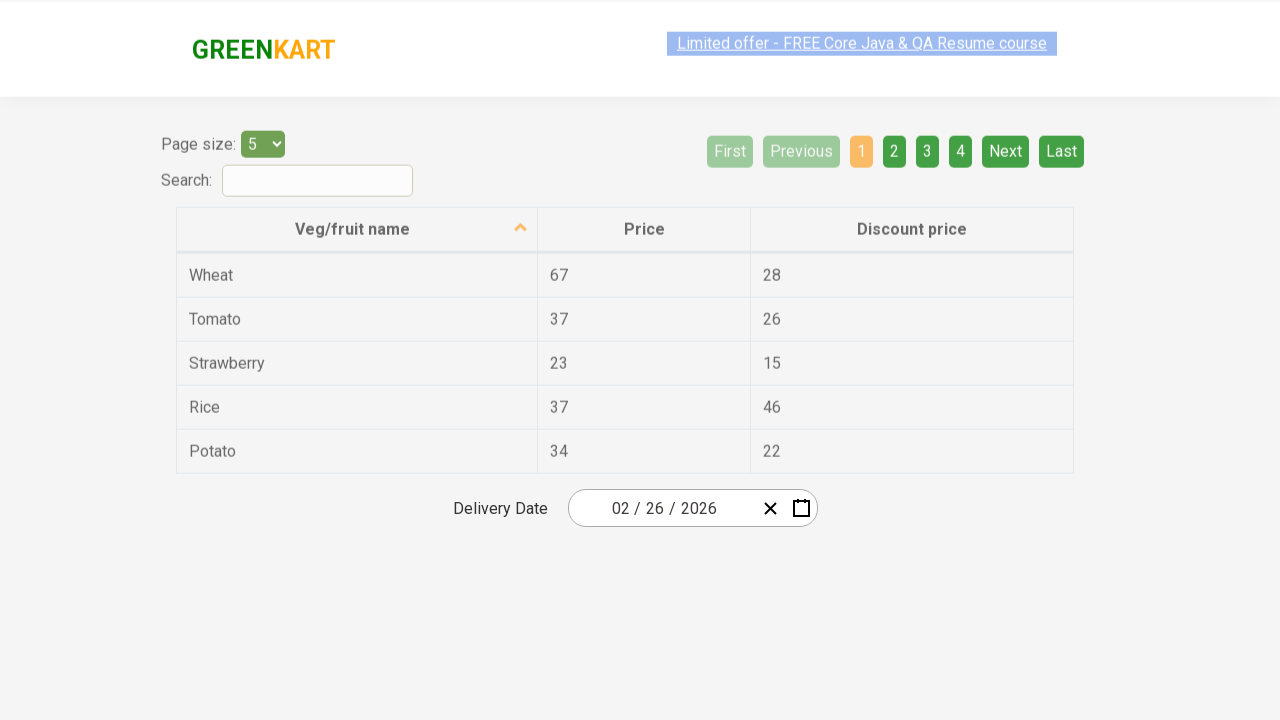

New page loaded and ready
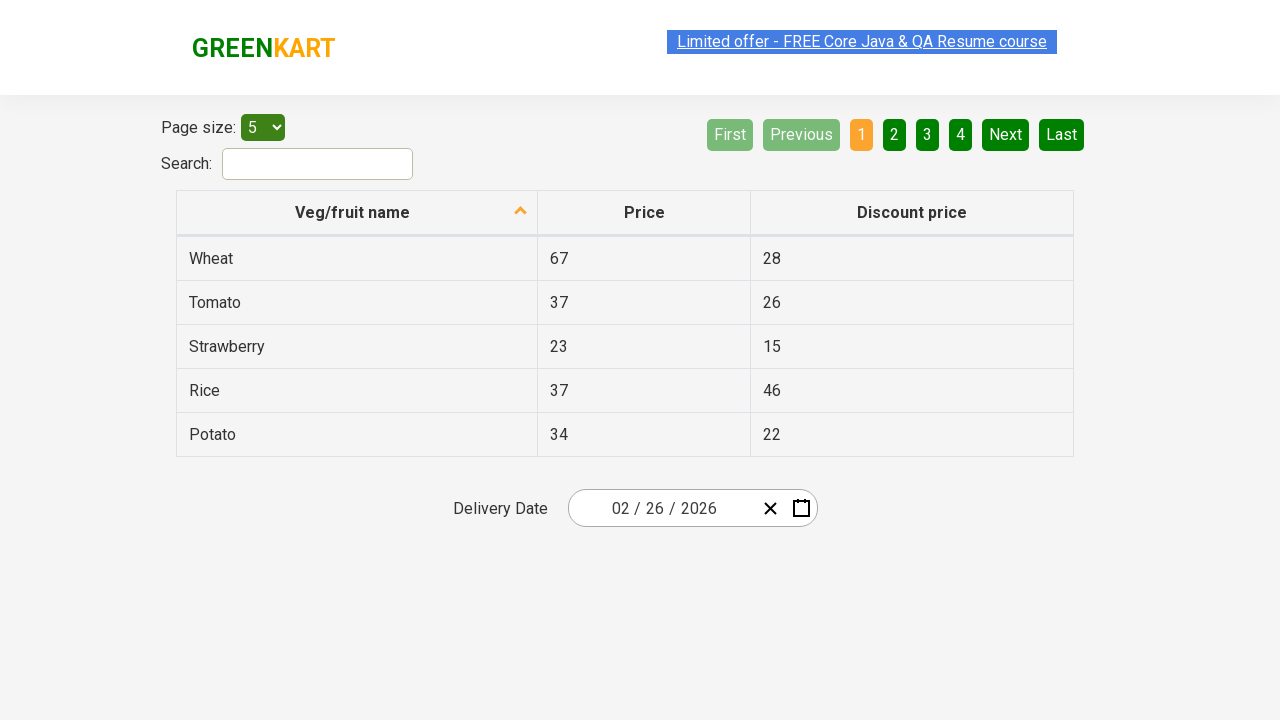

Searched for 'Tom' in the deals section on input[type='search']
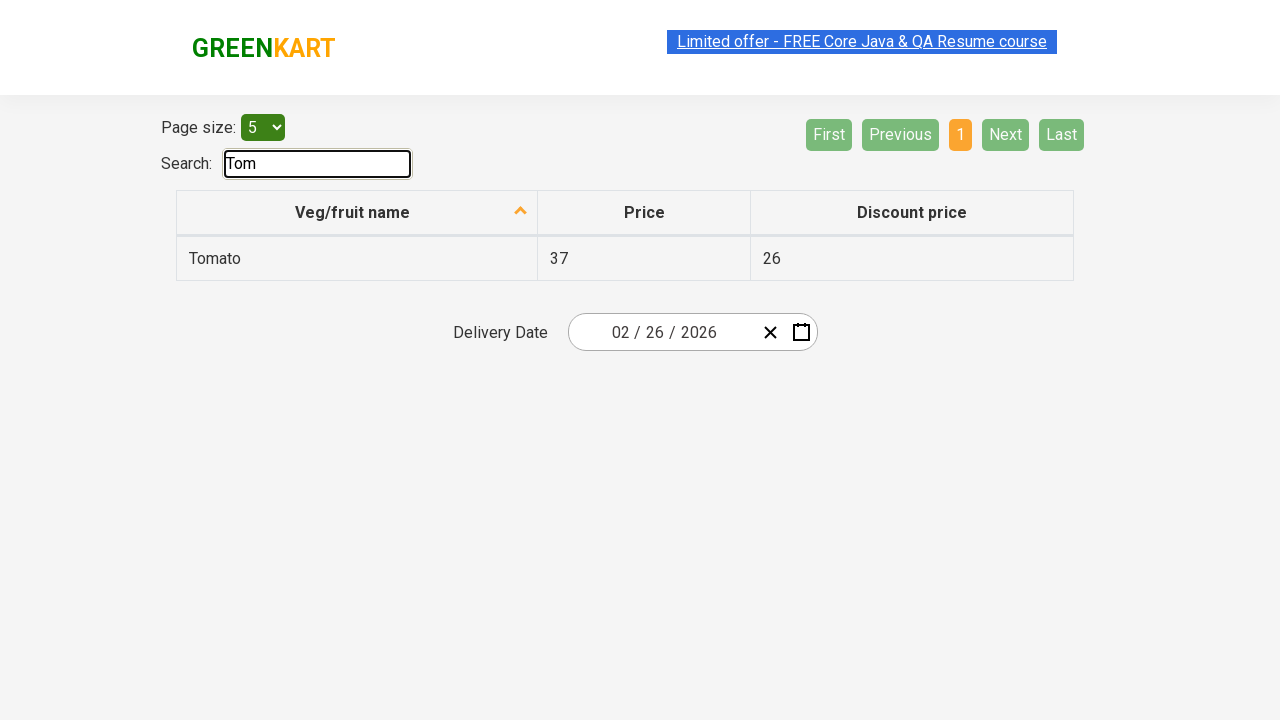

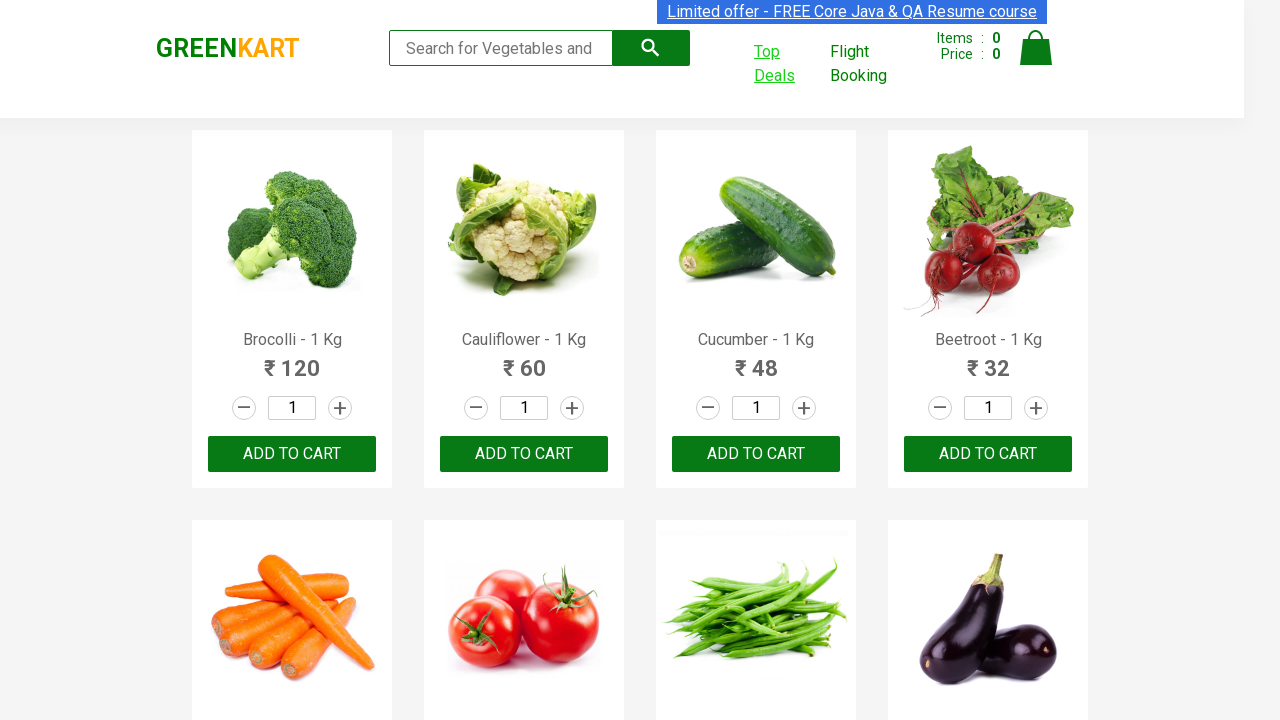